Solves a math problem by extracting an attribute value from an element, calculating the result, and submitting a form with checkboxes

Starting URL: http://suninjuly.github.io/get_attribute.html

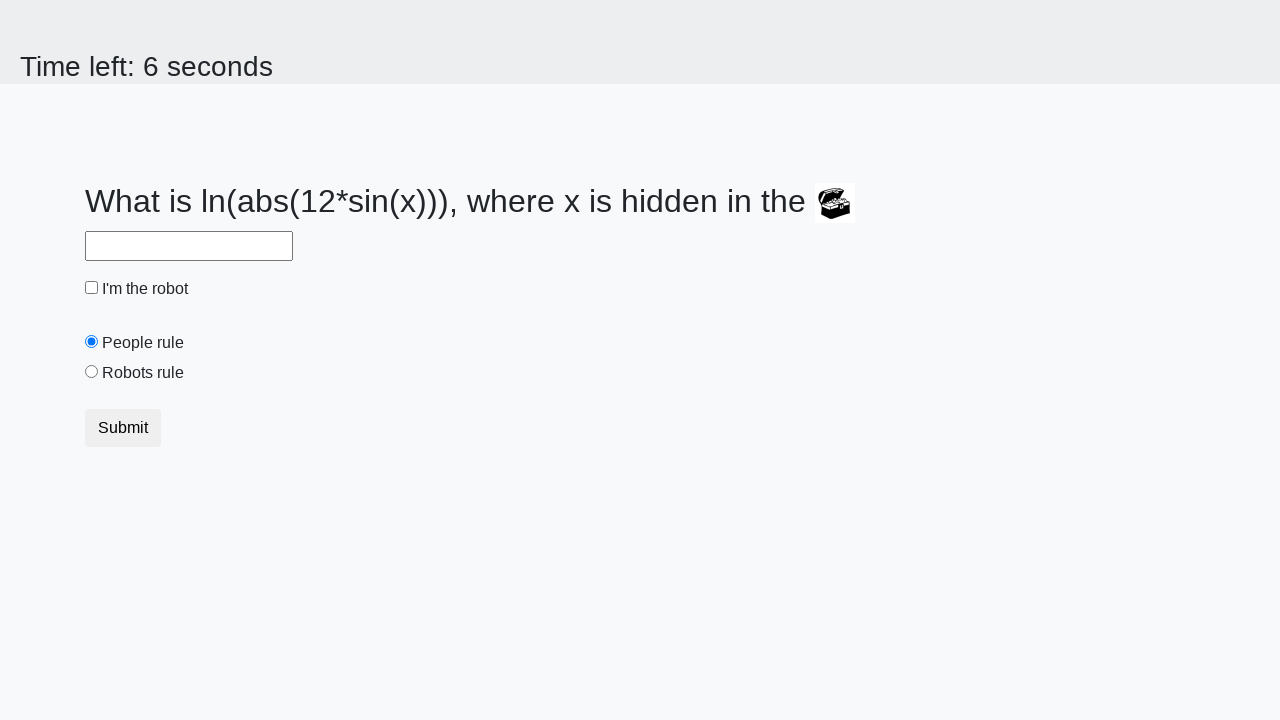

Located treasure element
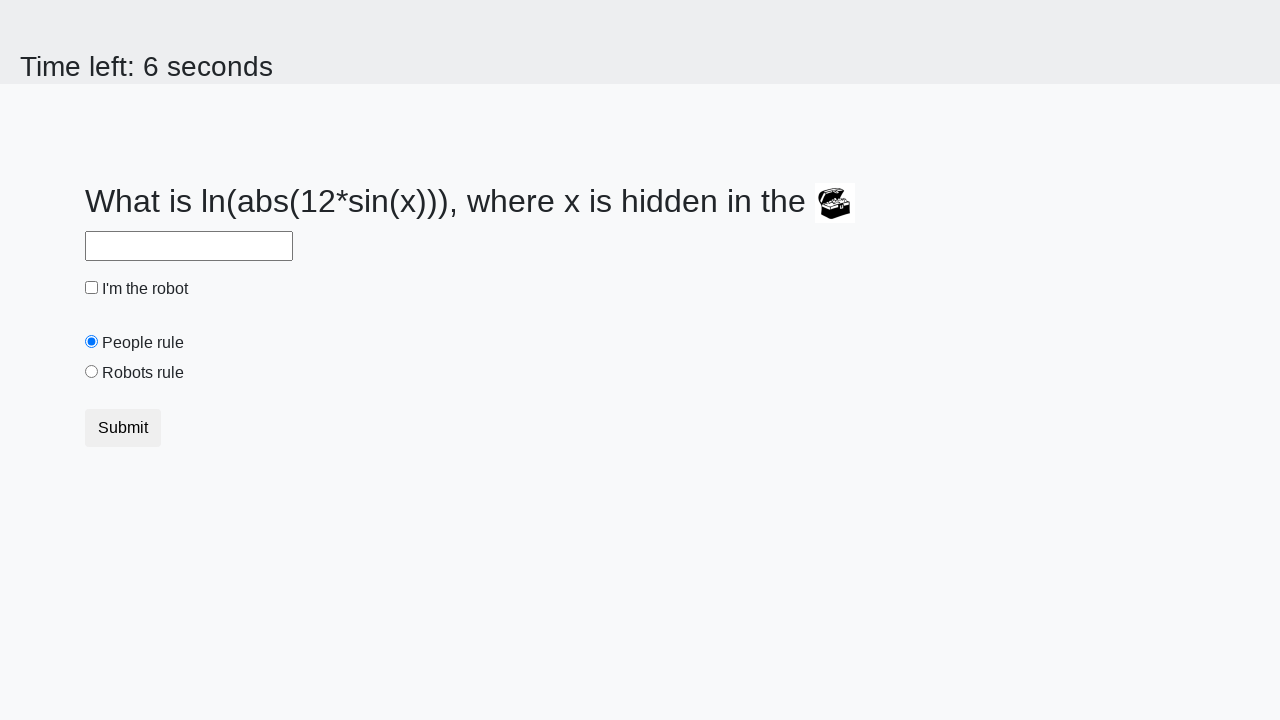

Extracted valuex attribute: 692
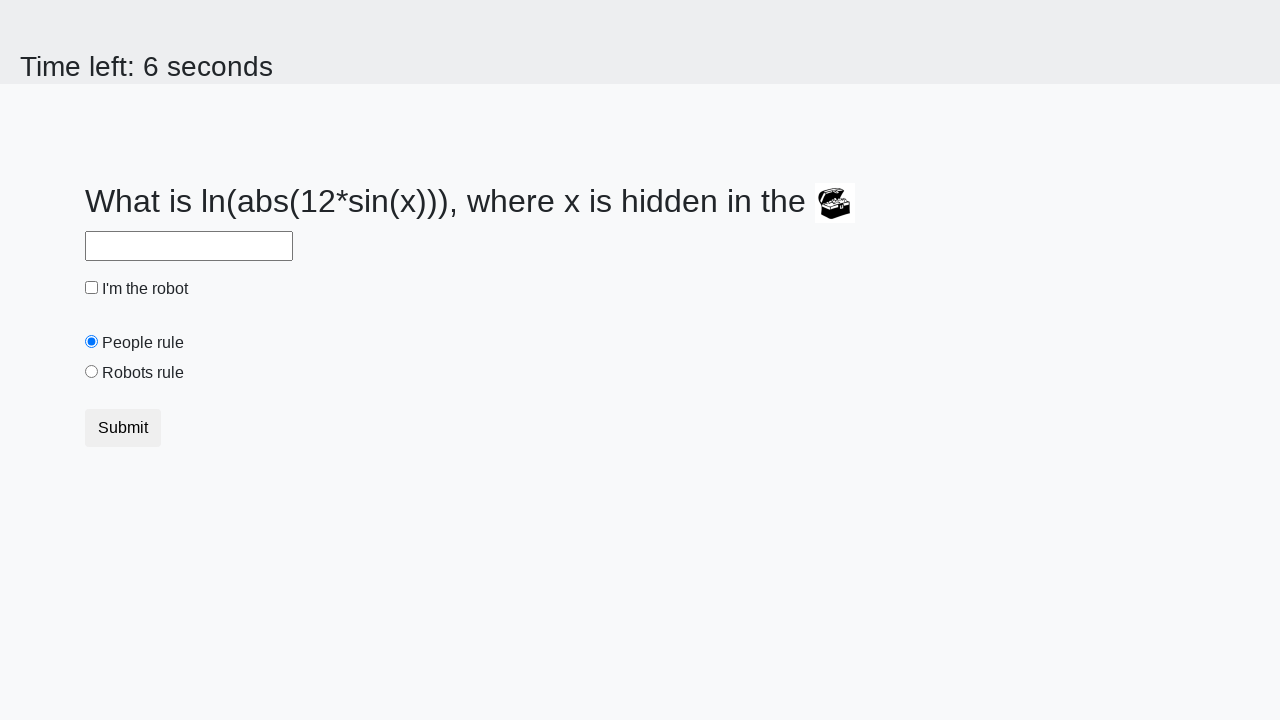

Calculated result: 2.198593047283558
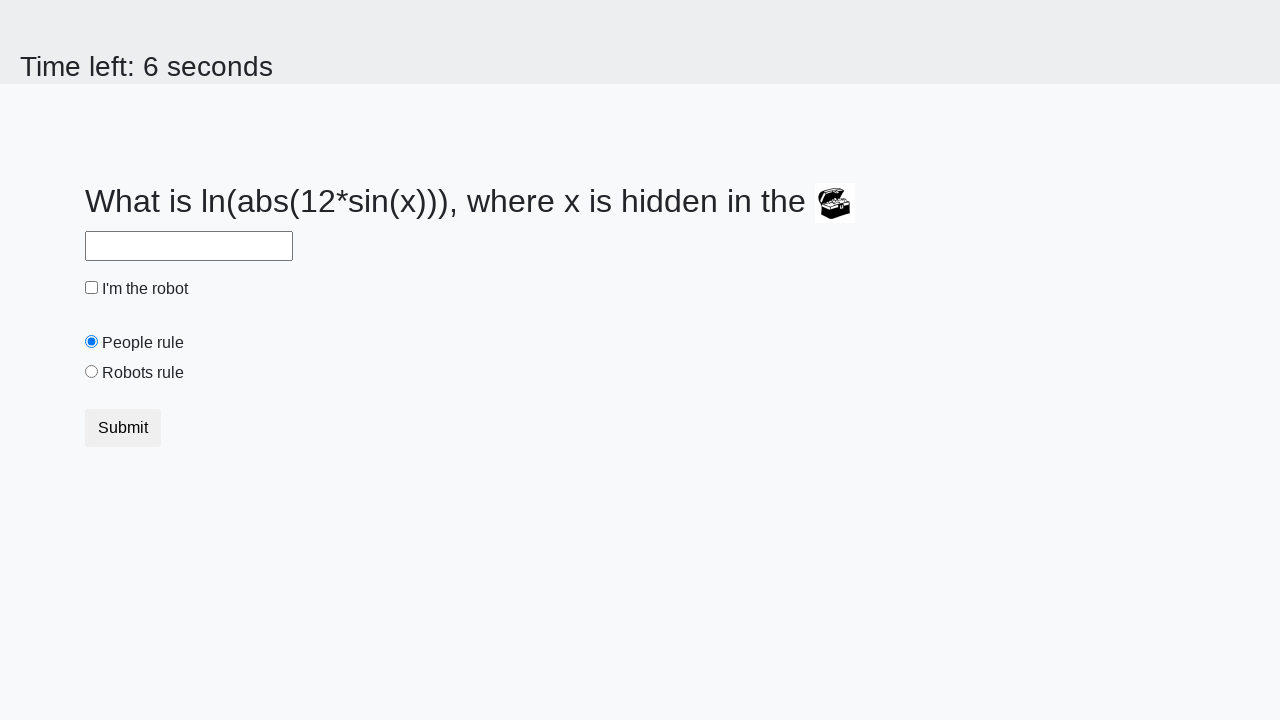

Filled answer field with calculated value on #answer
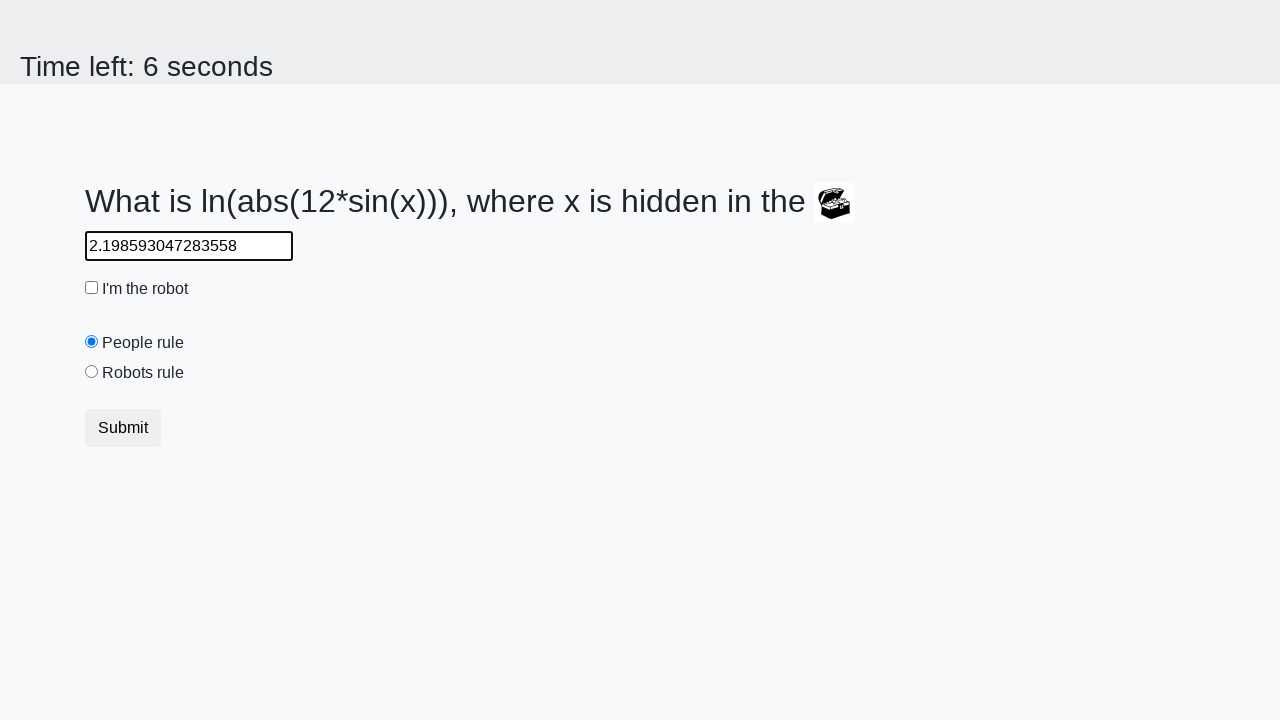

Clicked robot checkbox at (92, 288) on #robotCheckbox
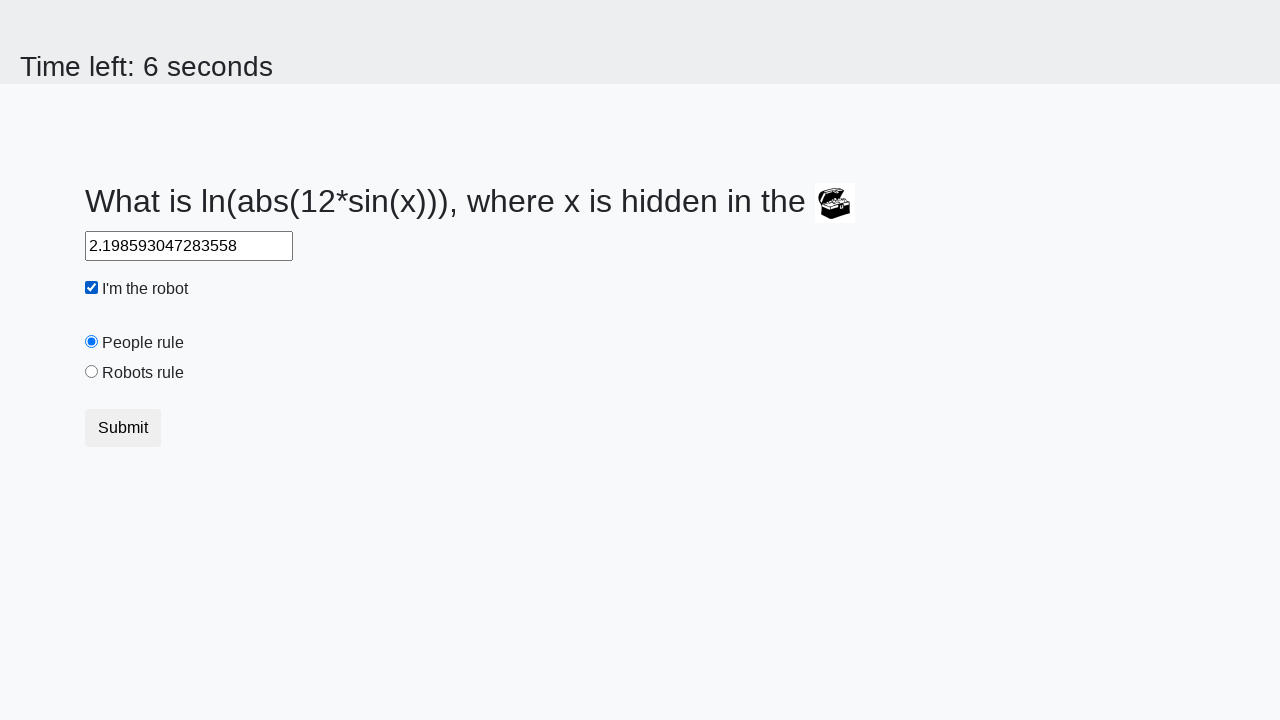

Clicked robots rule radio button at (92, 372) on #robotsRule
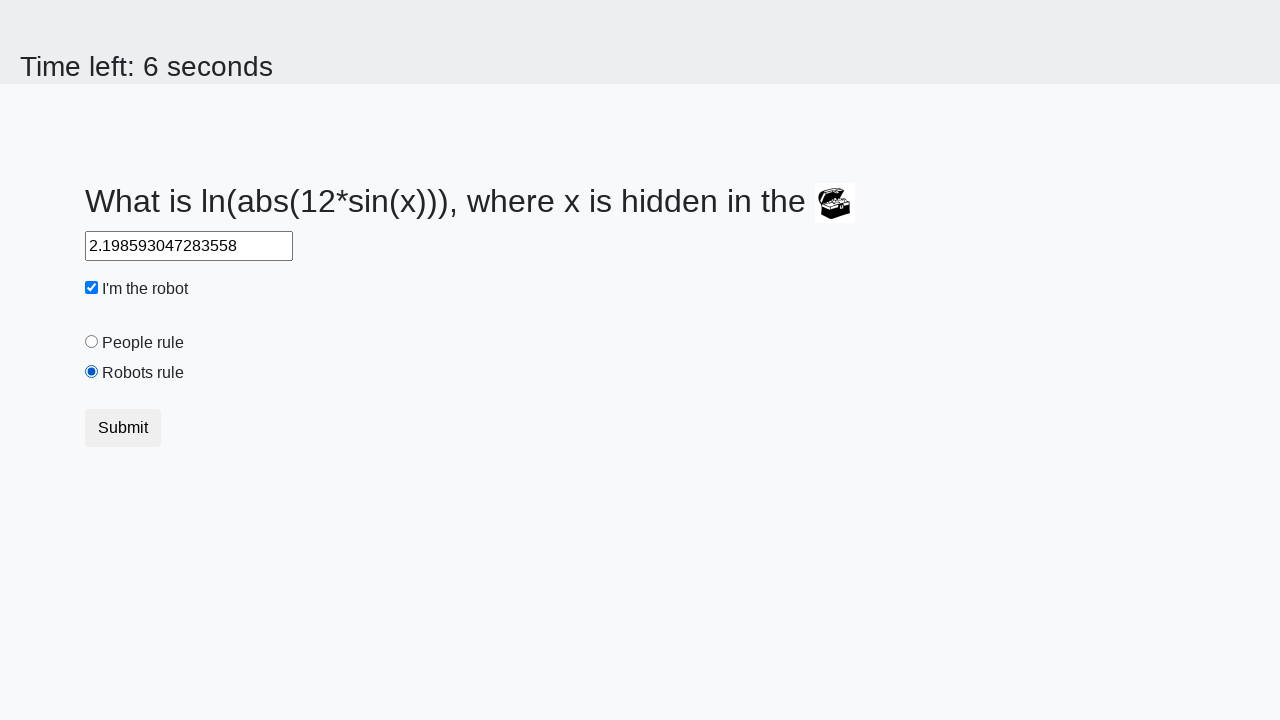

Submitted form at (123, 428) on .btn
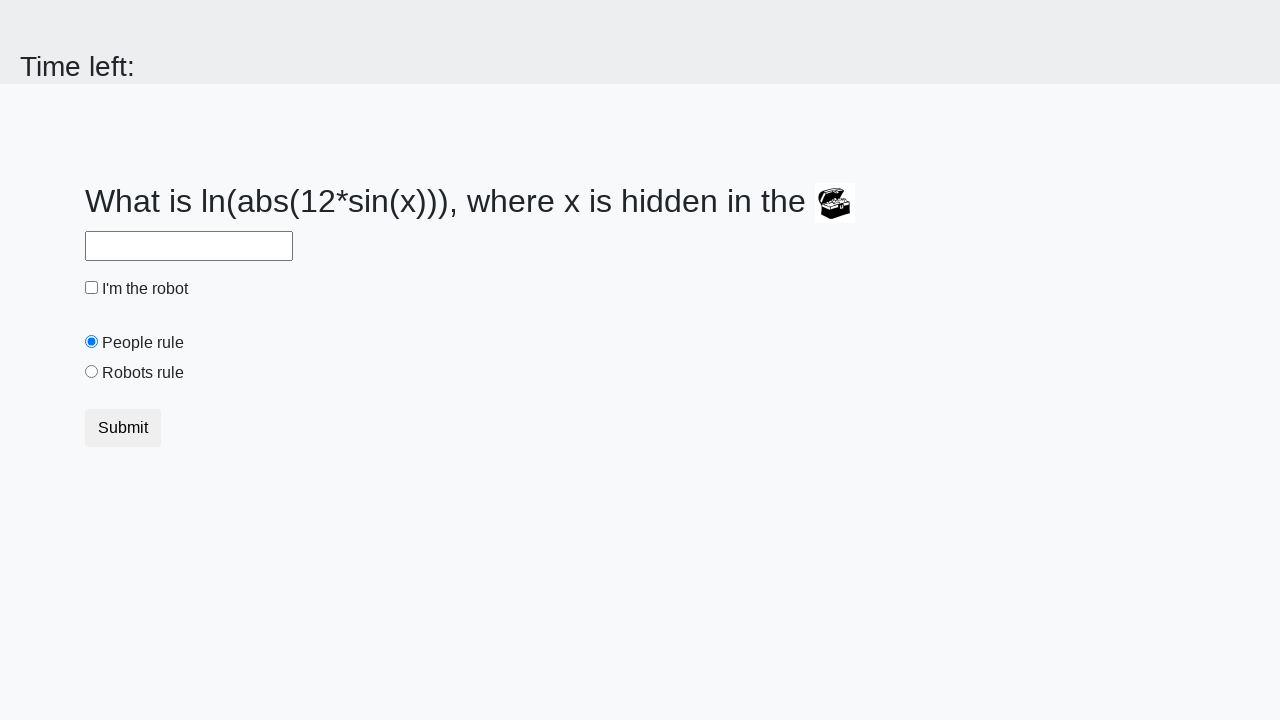

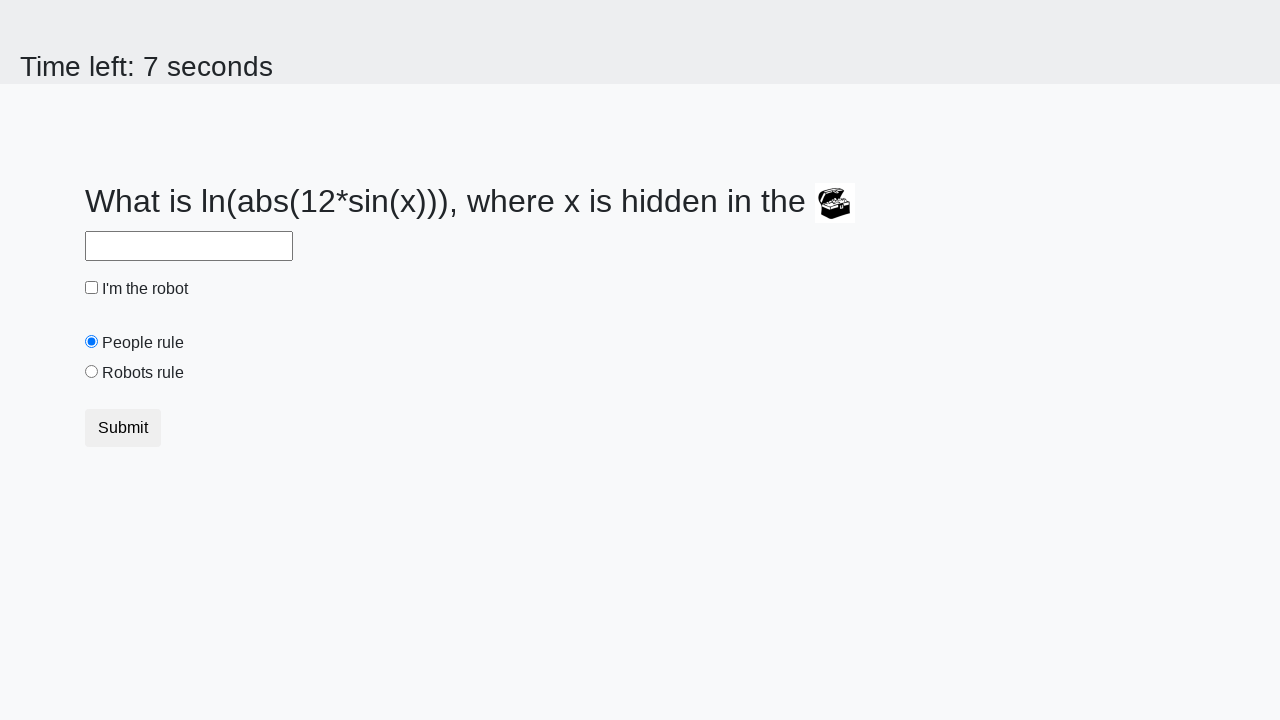